Tests that all contact information elements contain the correct text content (address, phone number, email).

Starting URL: https://cleverbots.ru/

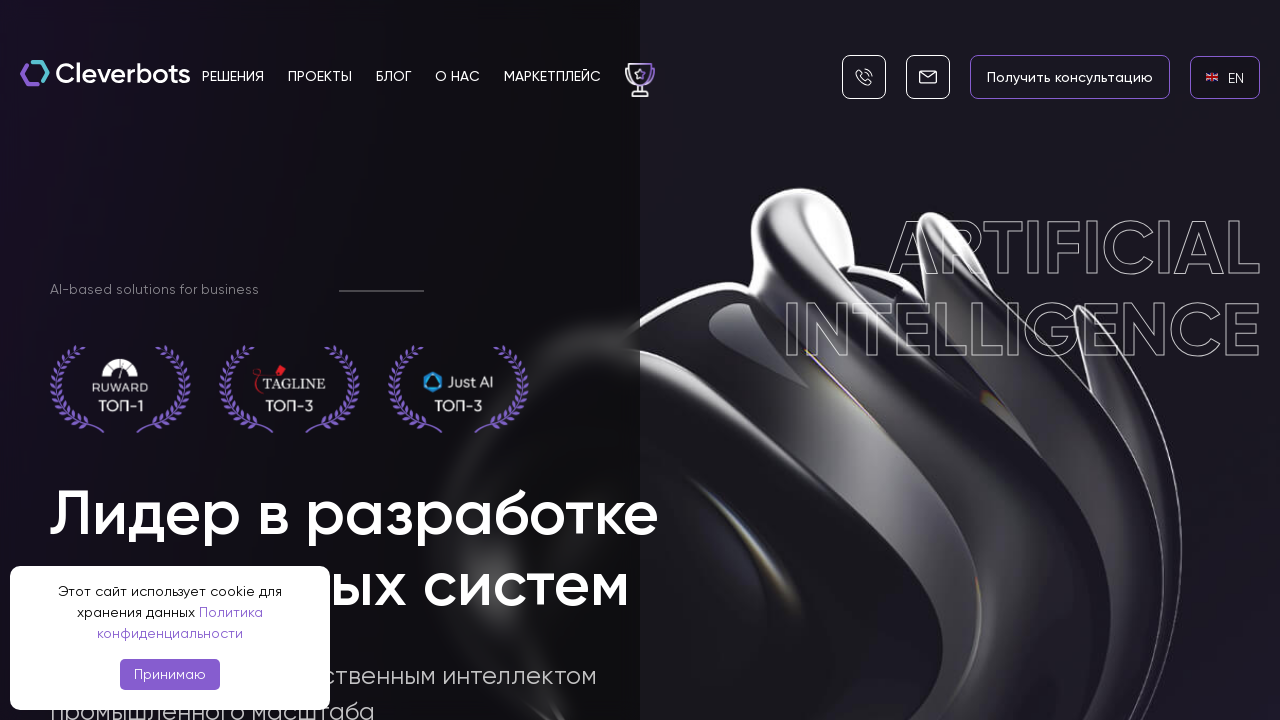

Clicked on English language link at (1225, 77) on internal:role=link[name="en EN"i]
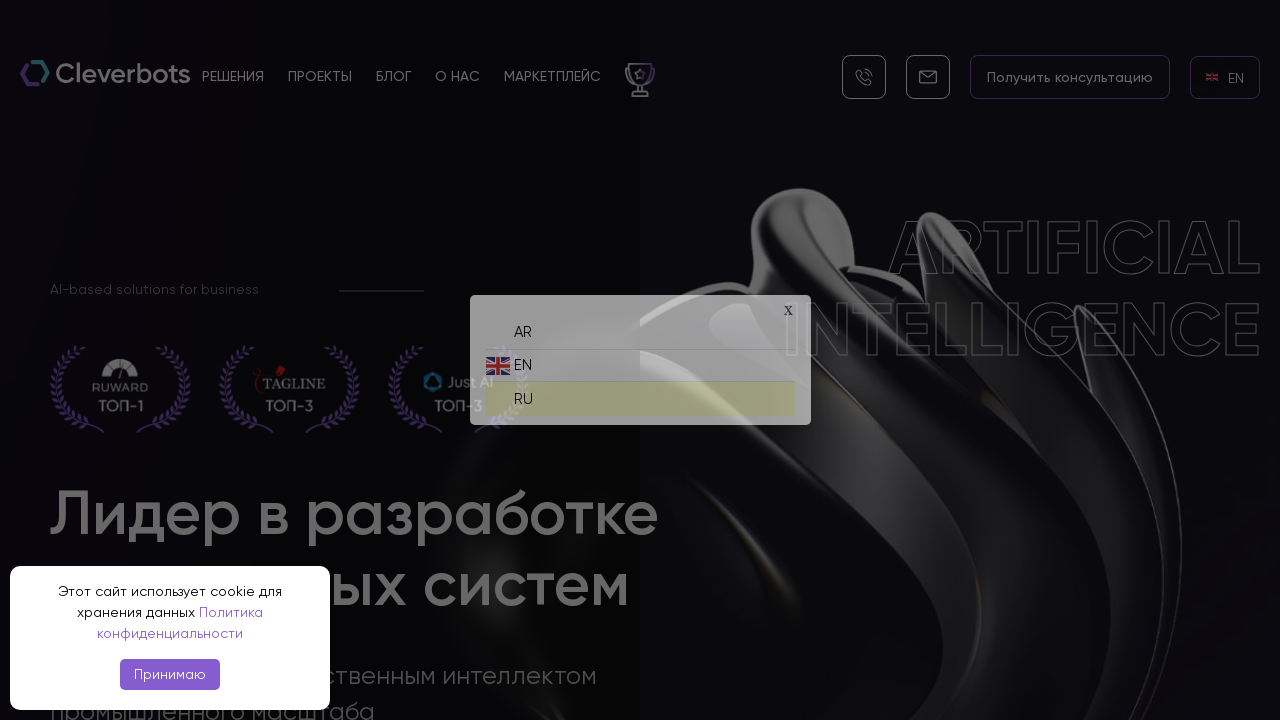

Clicked on Russian language link at (640, 394) on internal:role=link[name="ru RU"i]
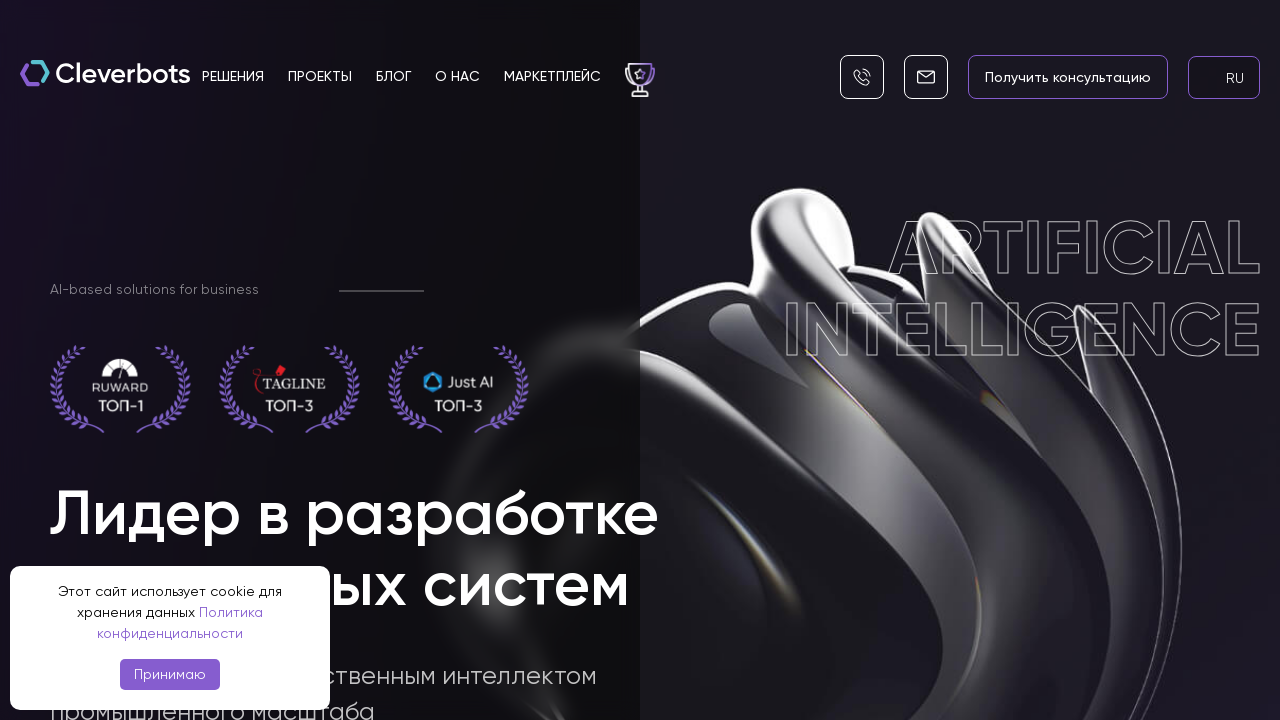

Waited for 'Наш адрес' (Our address) label to appear
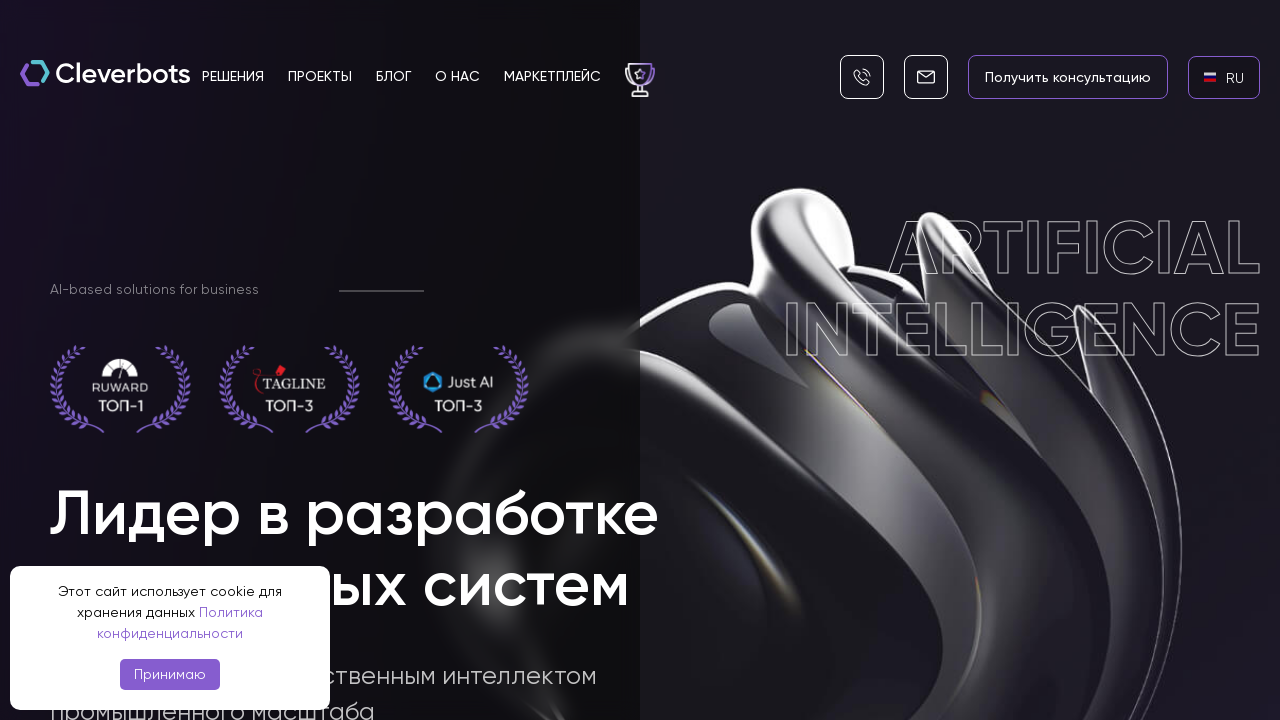

Verified address text content: 'г. Москва, улица Черёмушкинская Б., дом 34, этаж 6, Помещ. А620'
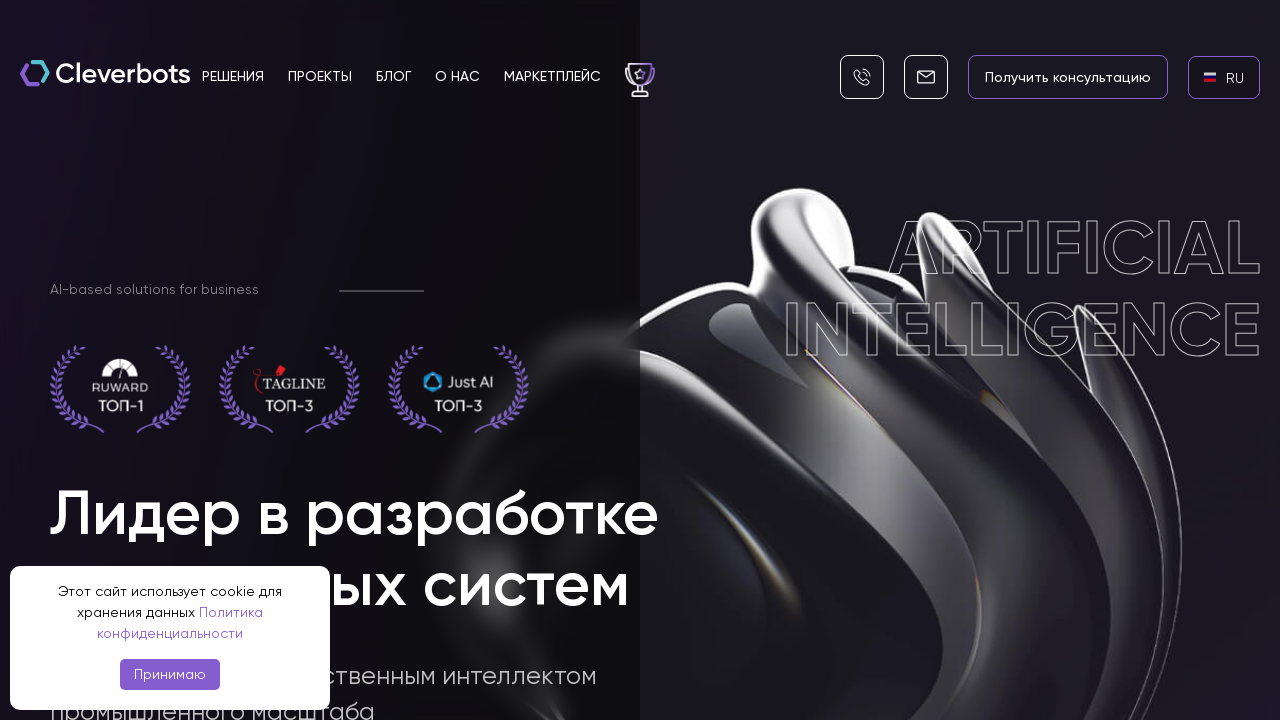

Waited for 'Контактный телефон' (Contact phone) label to appear
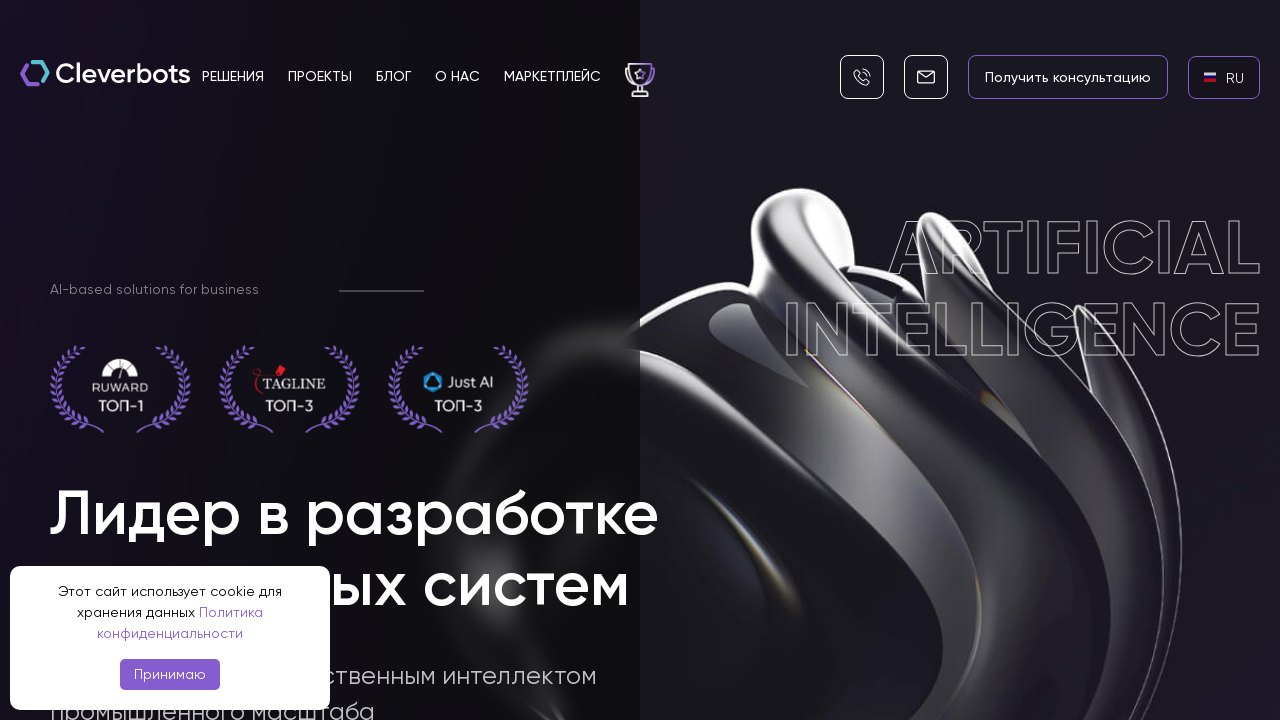

Verified phone number text content: '+7 (495) 115-82-19'
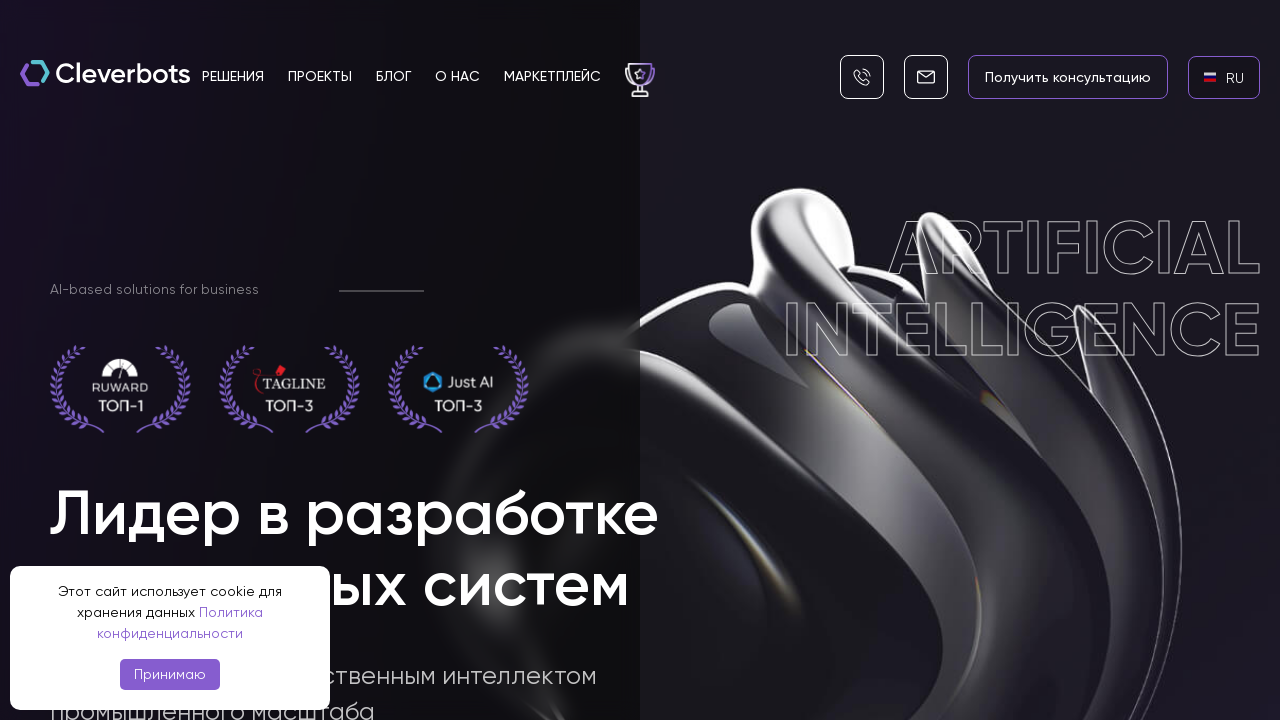

Waited for 'Электронная почта' (Email) label to appear
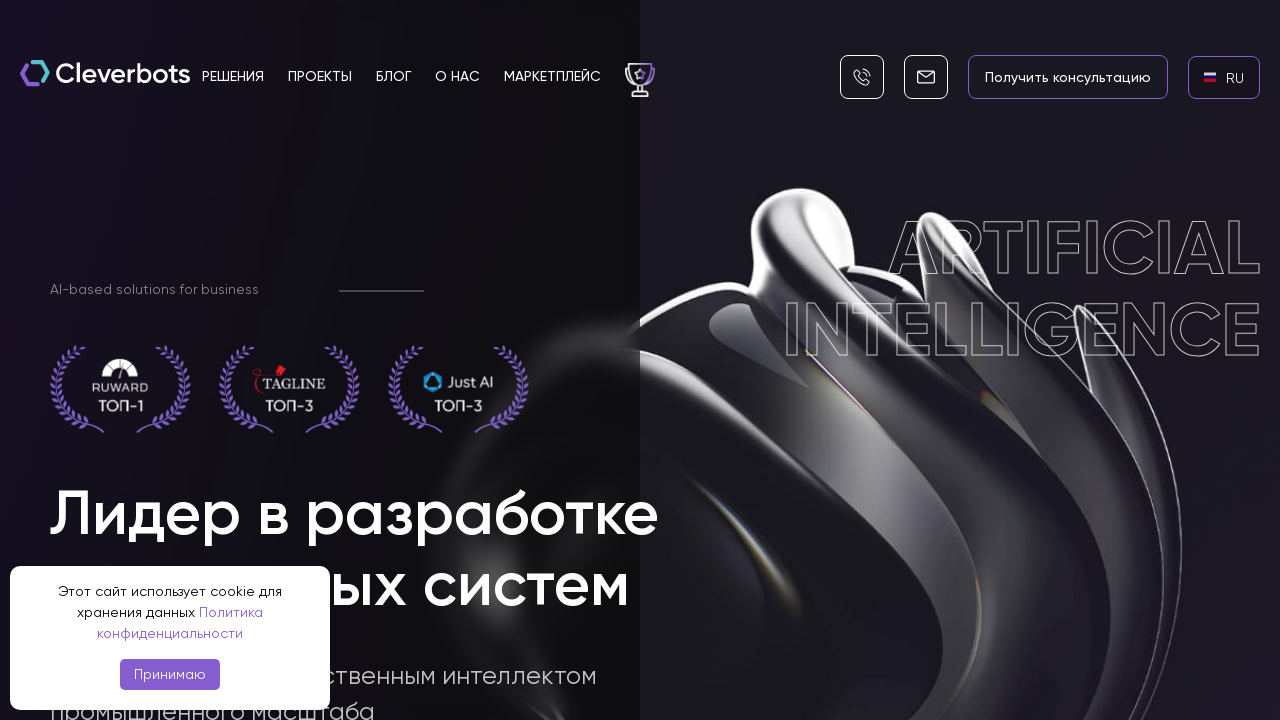

Verified email text content: 'info@cleverbots.ru'
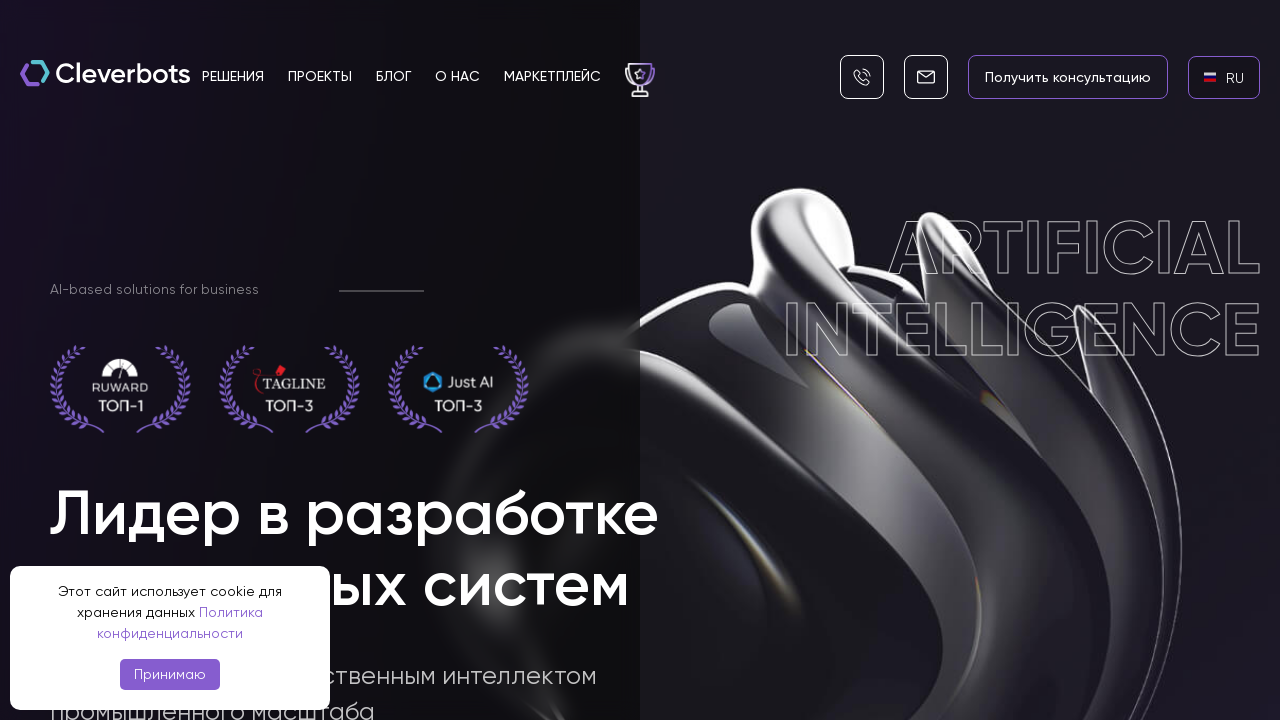

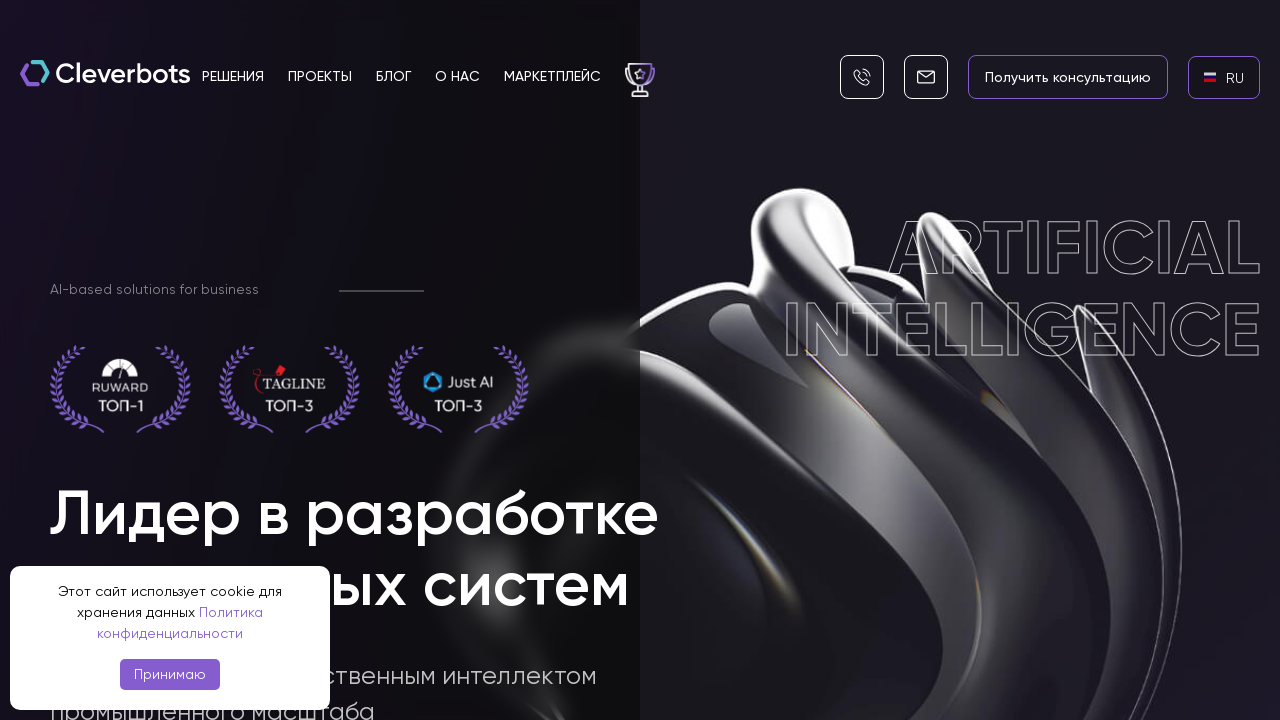